Clicks the "Make Appointment" button and verifies that the browser navigates to the login page.

Starting URL: https://katalon-demo-cura.herokuapp.com/

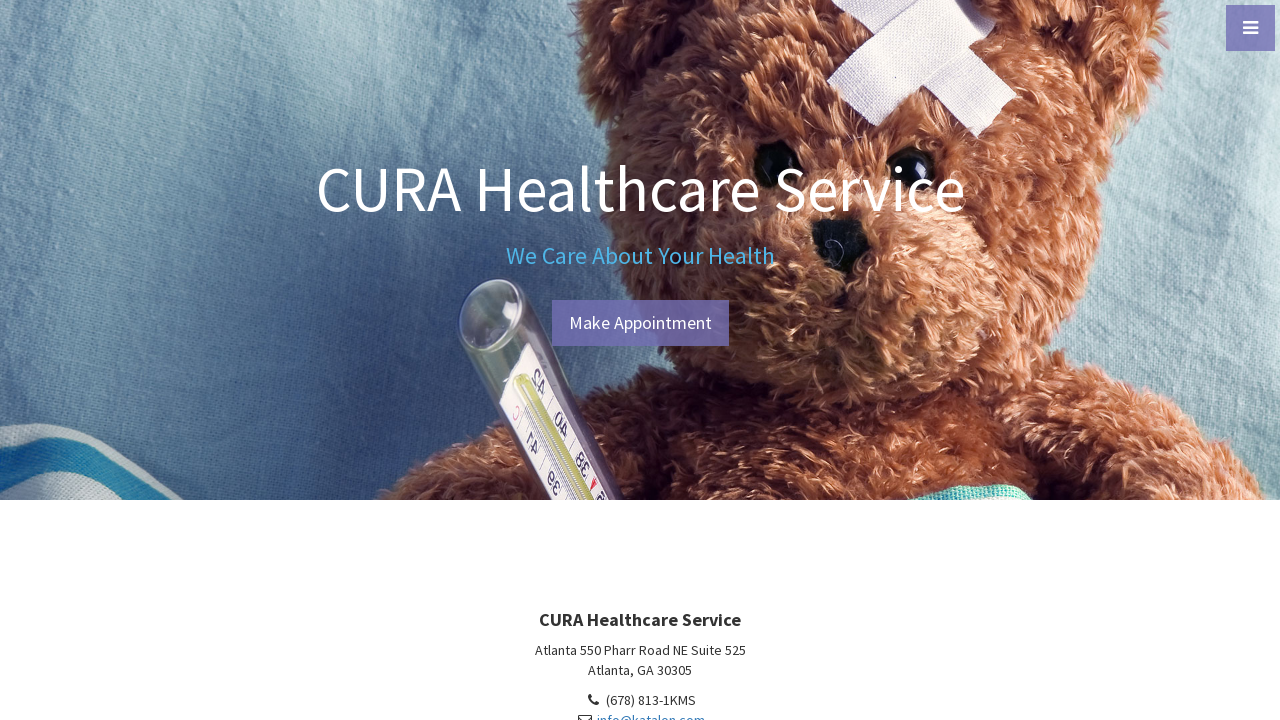

Clicked the 'Make Appointment' button at (640, 323) on #btn-make-appointment
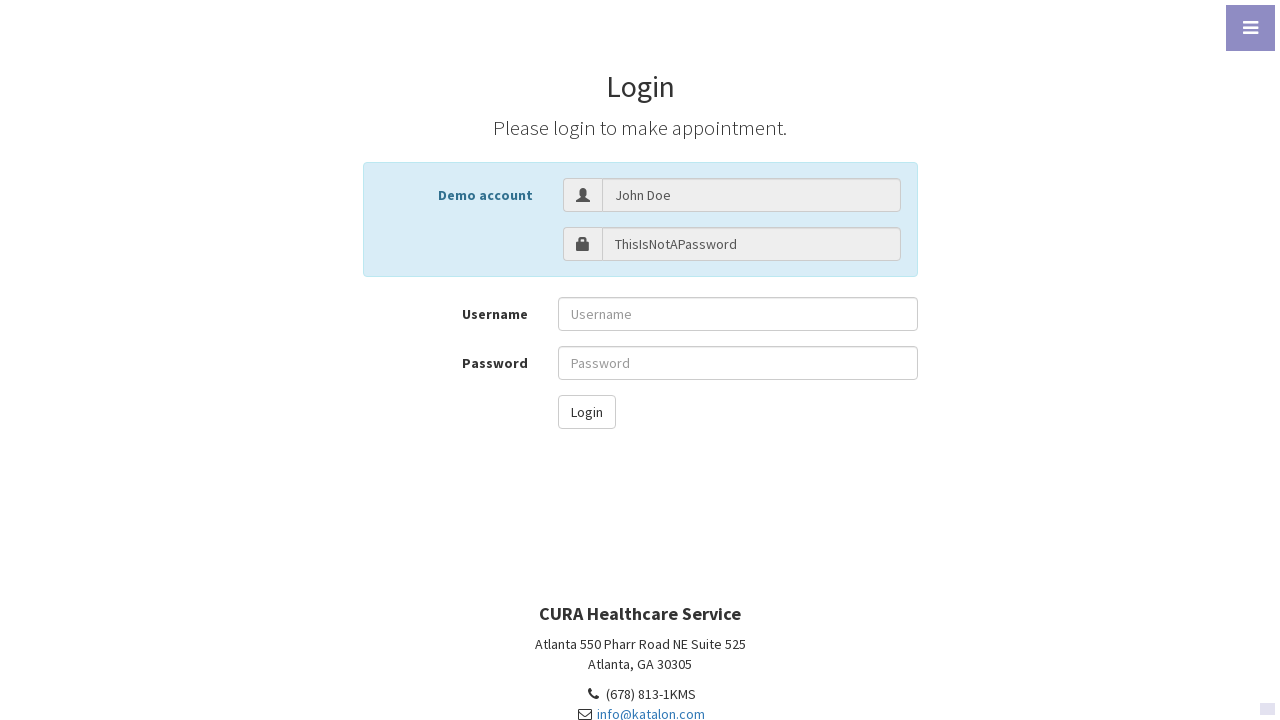

Waited for navigation to login page
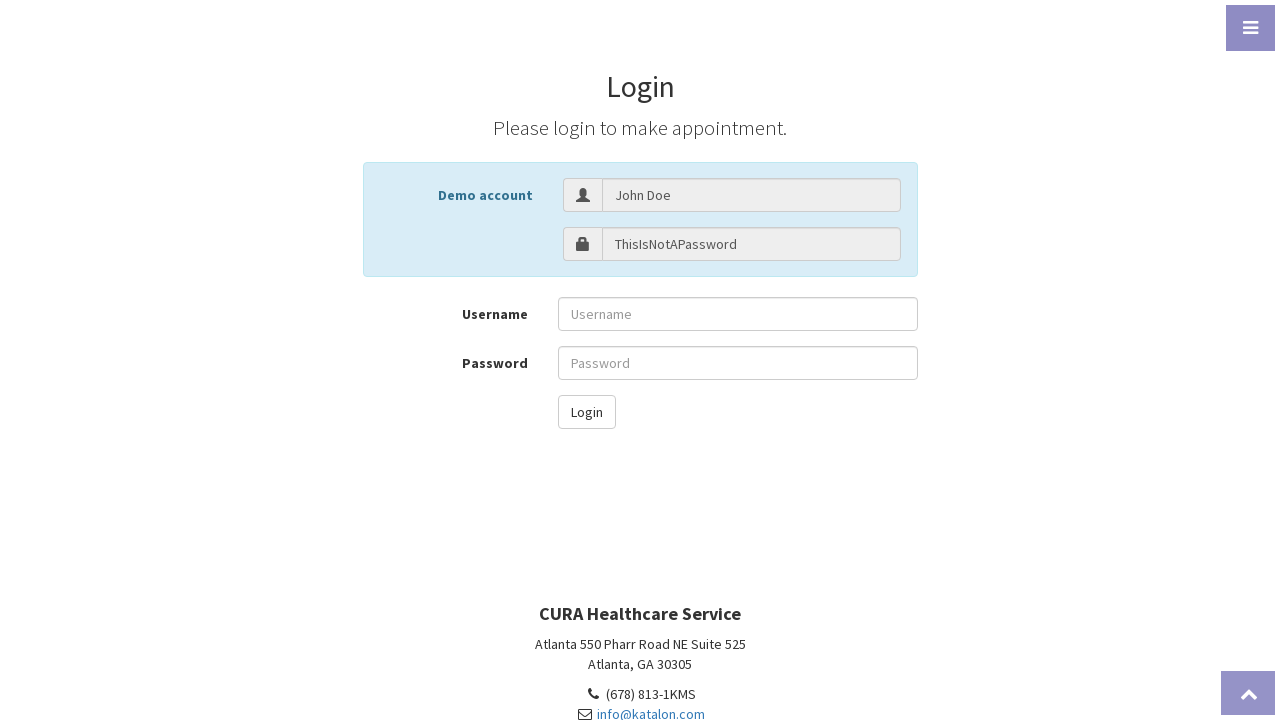

Verified browser navigated to login page at https://katalon-demo-cura.herokuapp.com/profile.php#login
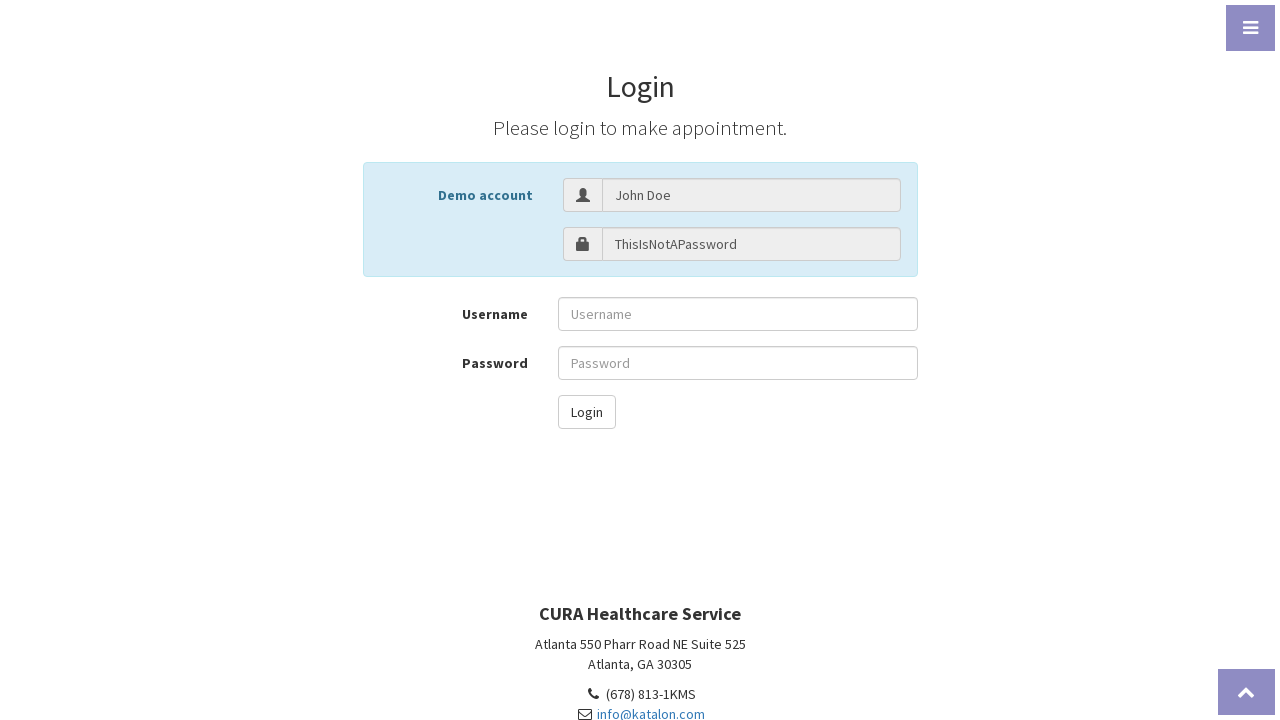

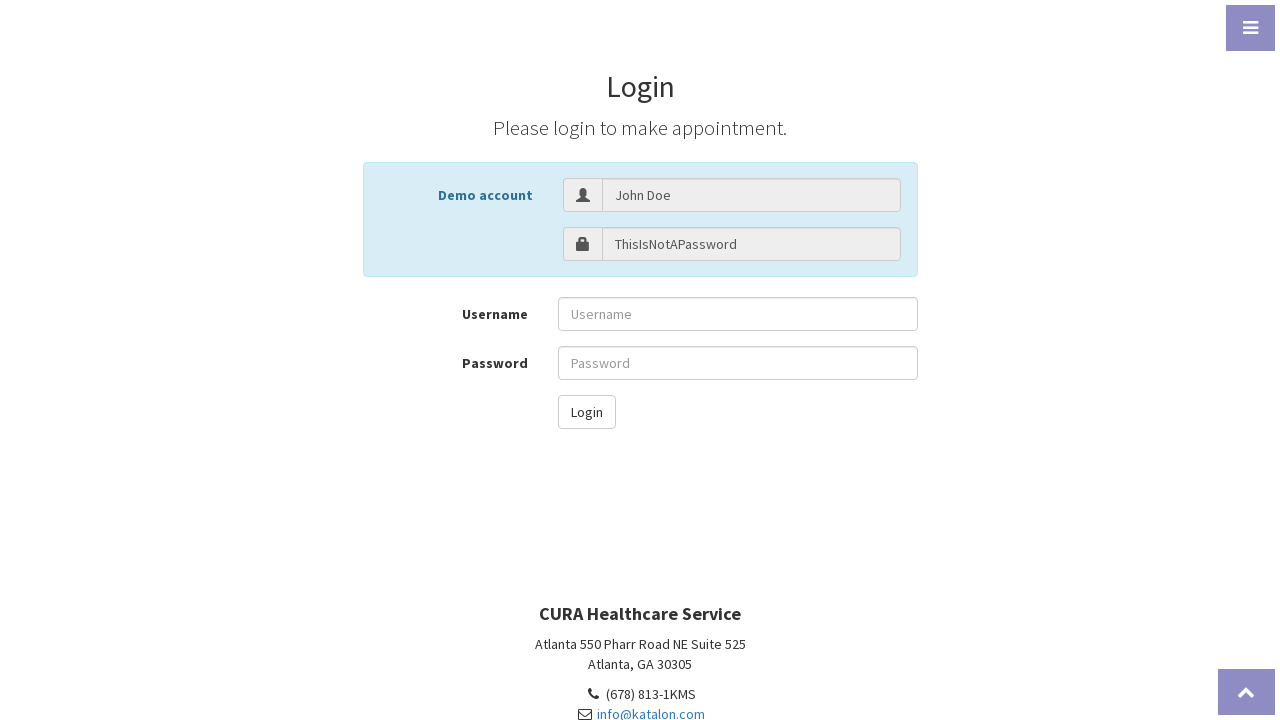